Tests handling a basic JavaScript alert by clicking the trigger button and accepting the alert dialog

Starting URL: https://the-internet.herokuapp.com/javascript_alerts

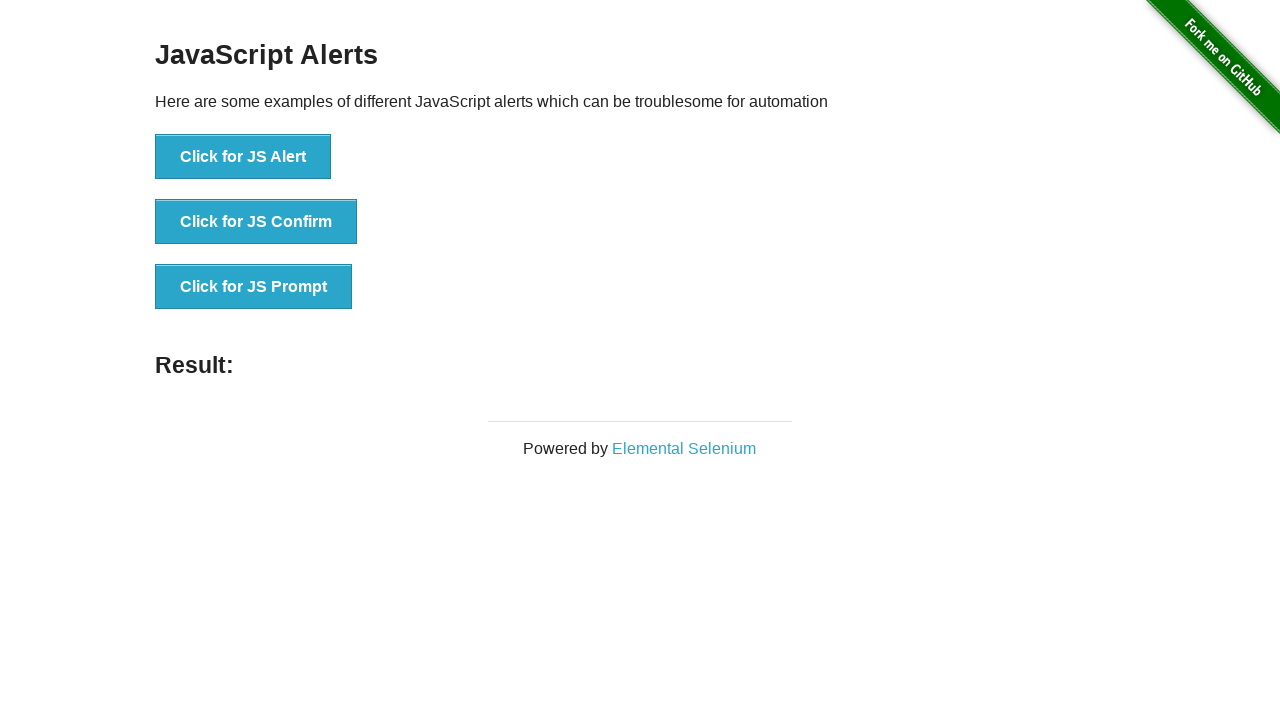

Clicked 'Click for JS Alert' button to trigger normal JavaScript alert at (243, 157) on xpath=//button[normalize-space()='Click for JS Alert']
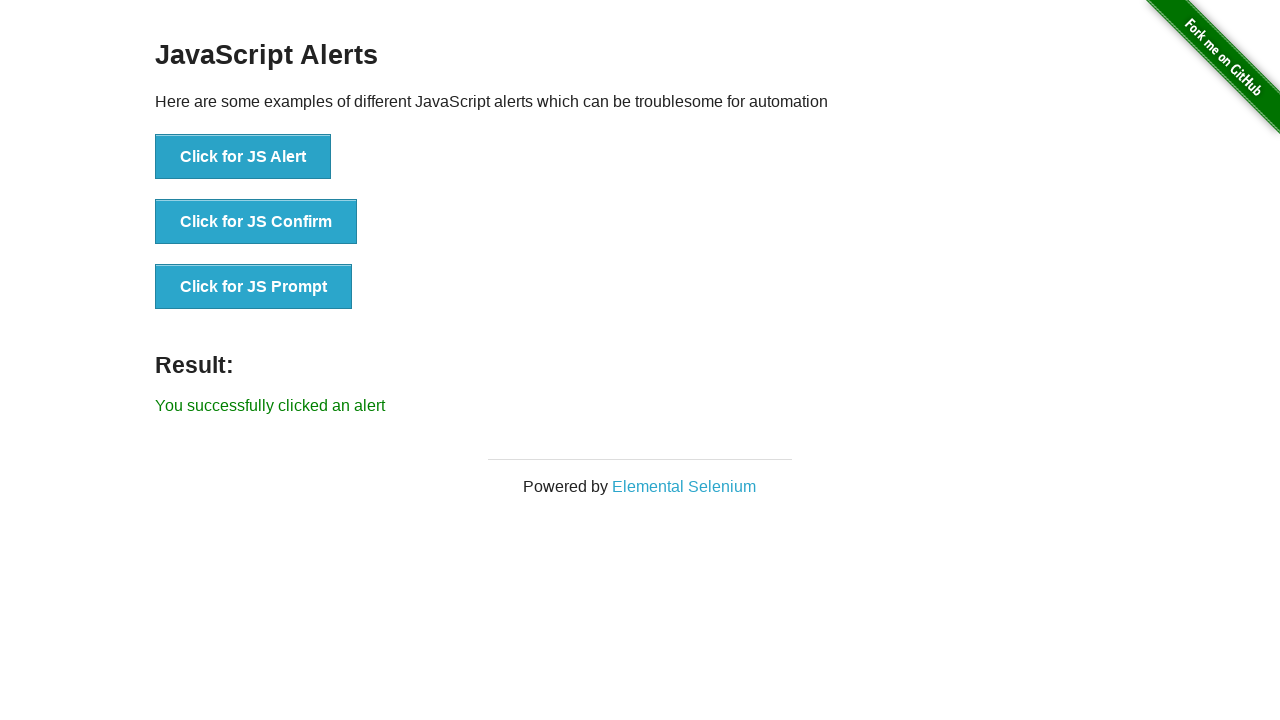

Set up dialog handler to accept alerts
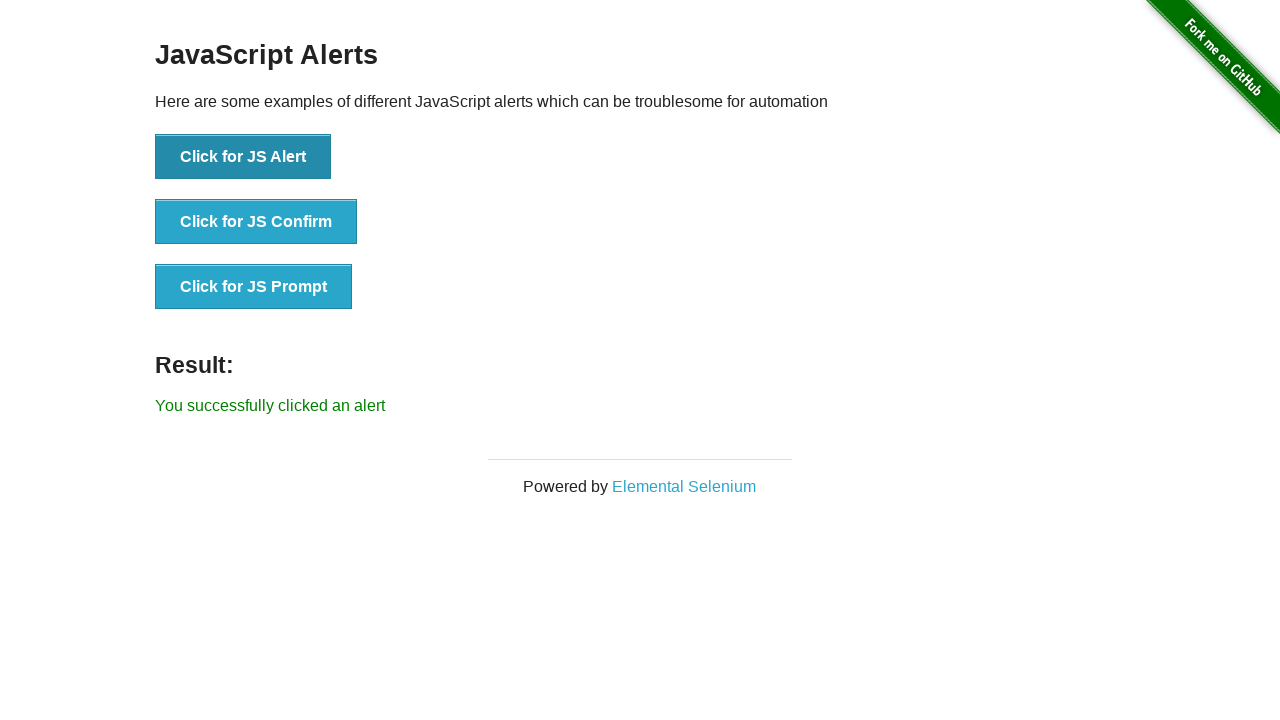

Clicked 'Click for JS Alert' button to trigger alert at (243, 157) on xpath=//button[normalize-space()='Click for JS Alert']
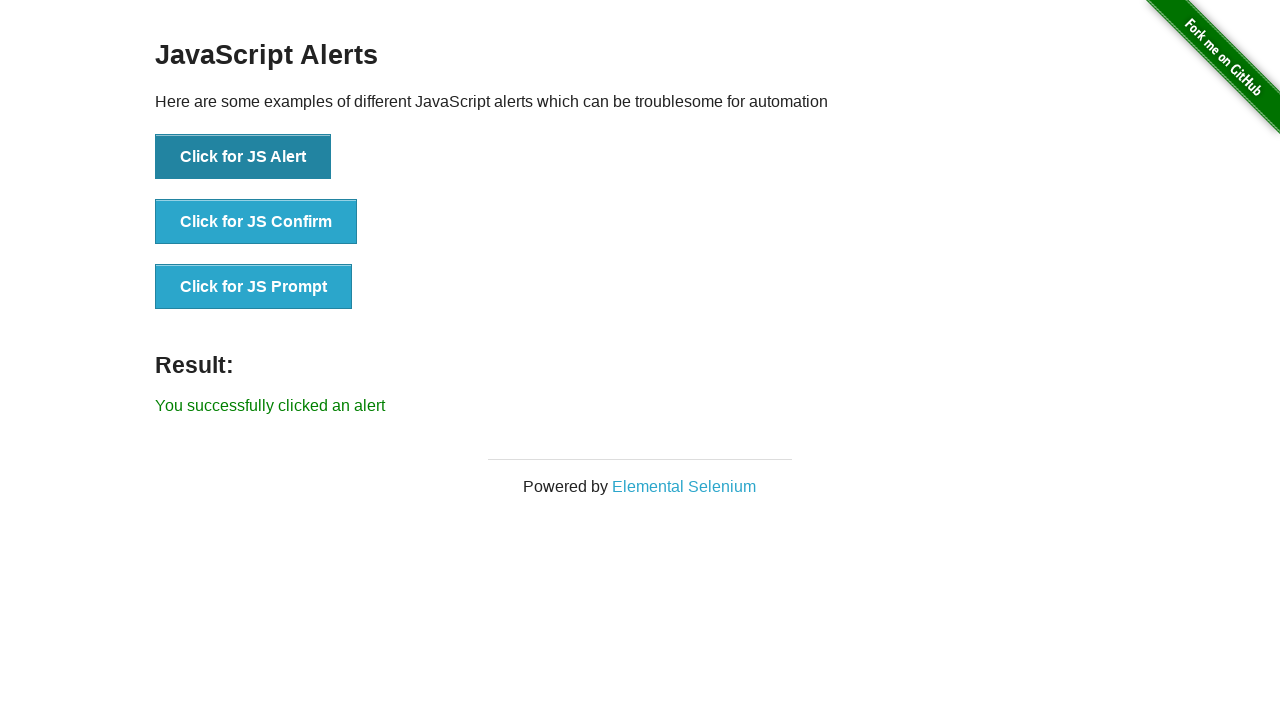

Alert was accepted and result message appeared
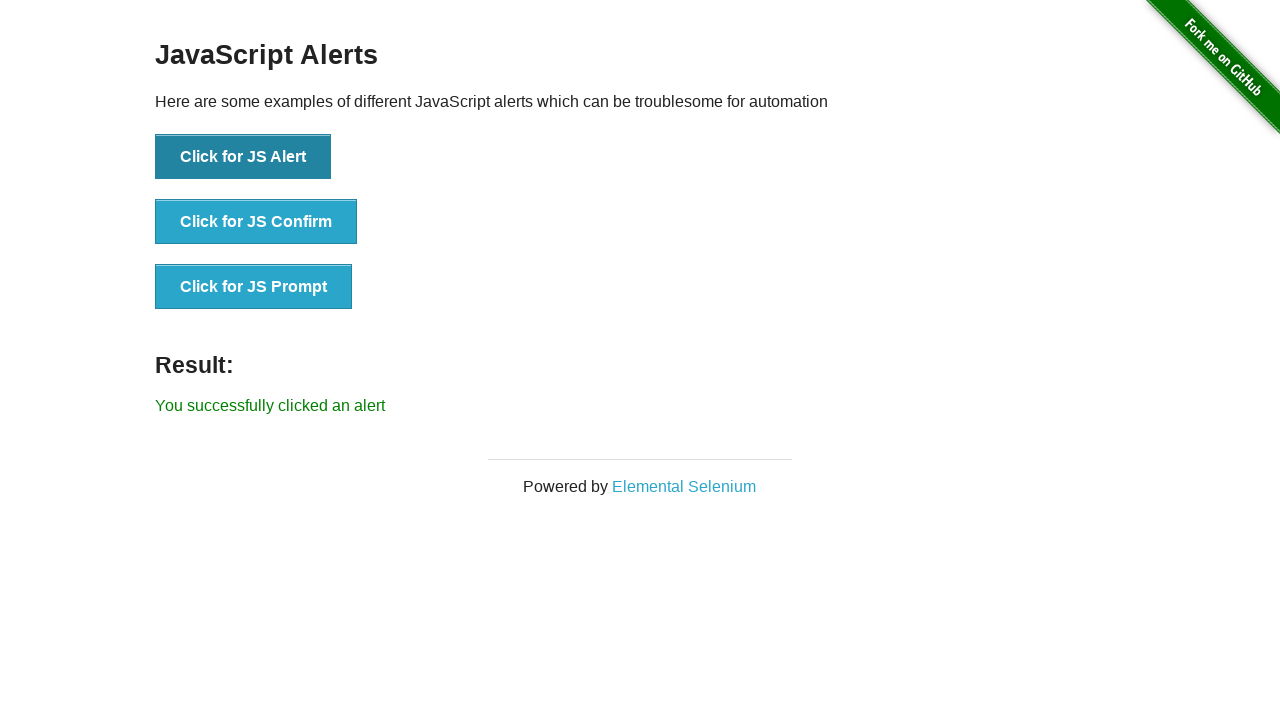

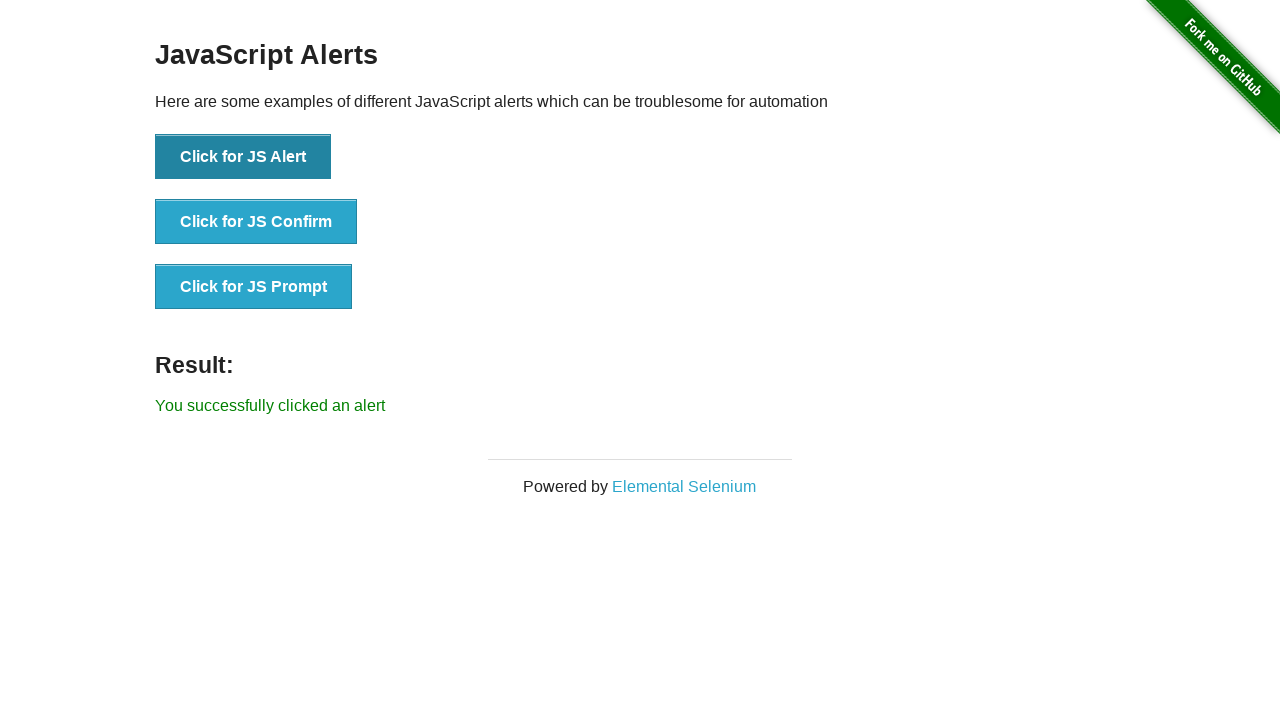